Tests the forgot password form functionality by entering an email address and submitting the form to request password reset instructions.

Starting URL: https://practice.expandtesting.com/forgot-password

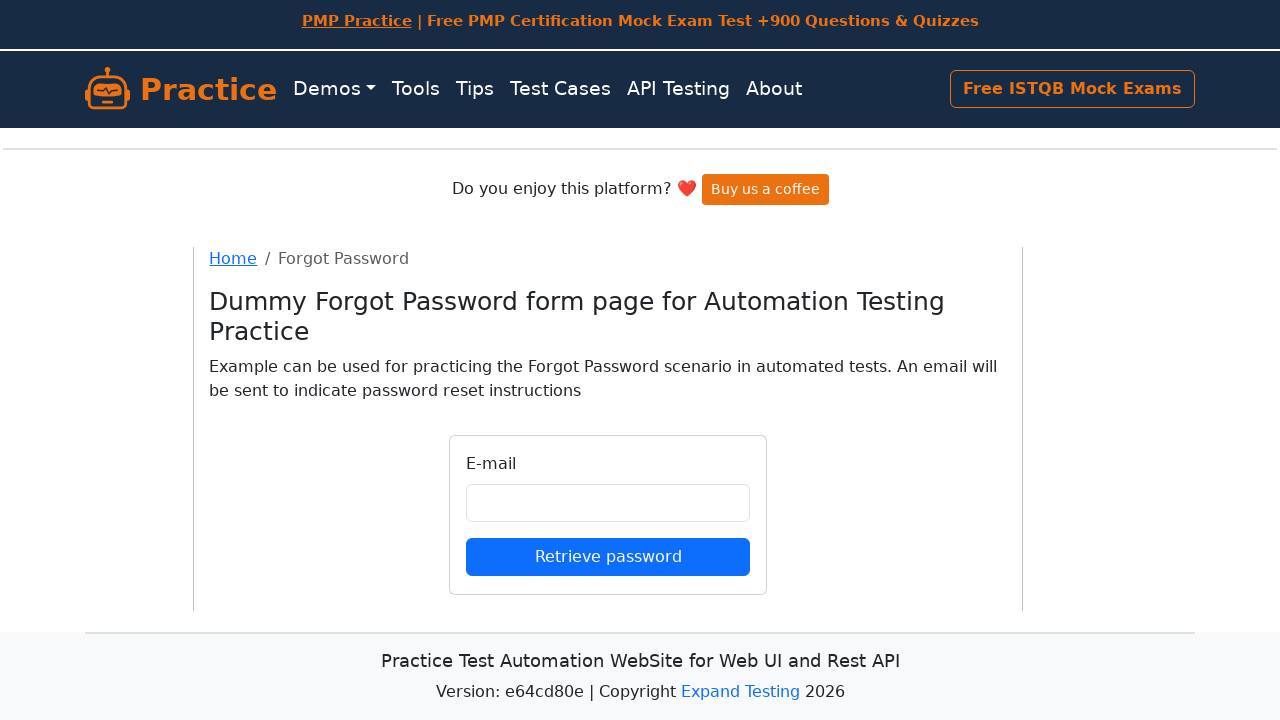

Filled email field with 'john.doe.testing@example.com' on input#email
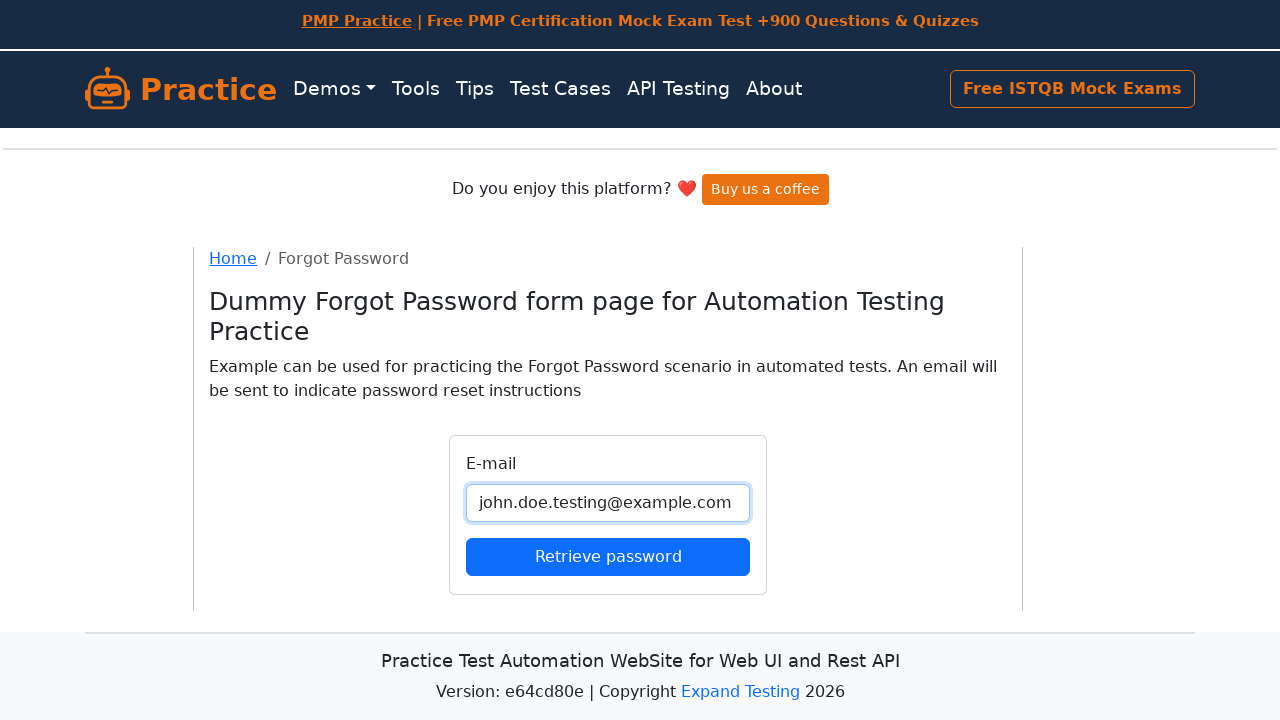

Clicked submit button to request password reset at (608, 556) on button[type='submit']
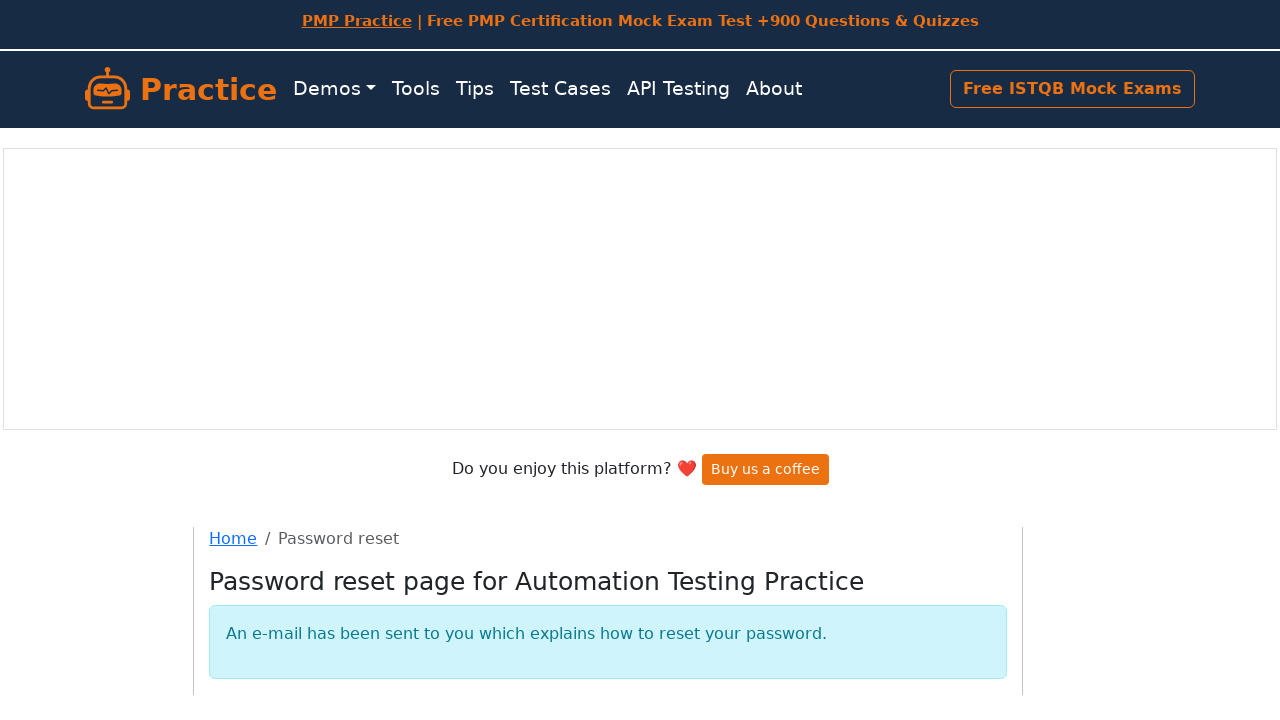

Form submission completed and page loaded
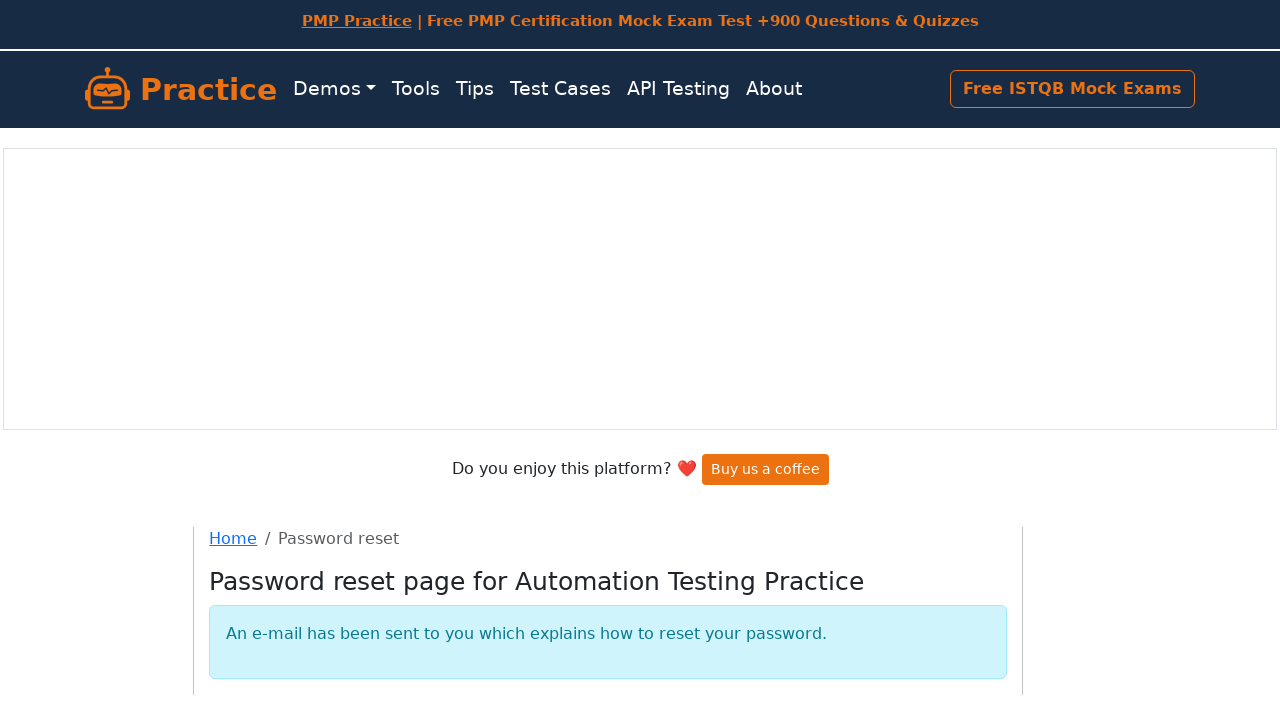

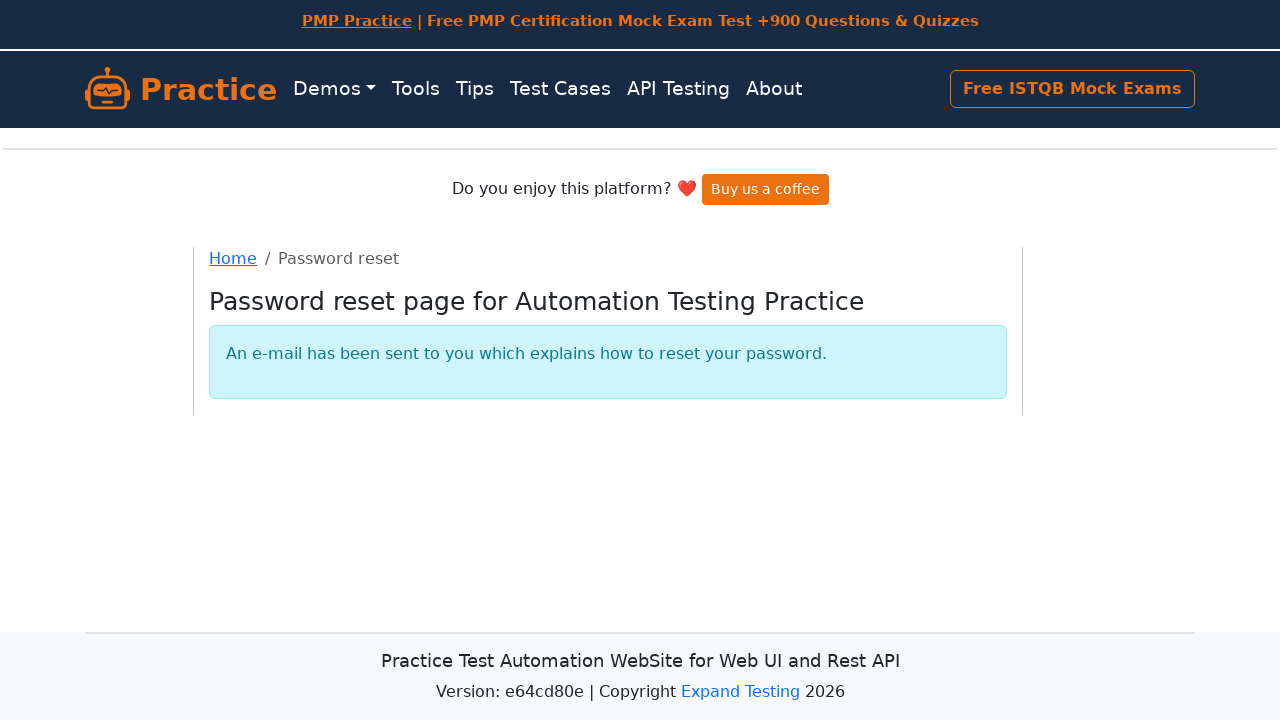